Tests window handling by opening a new window, verifying text in the new window, then switching back to the original window

Starting URL: https://the-internet.herokuapp.com/windows

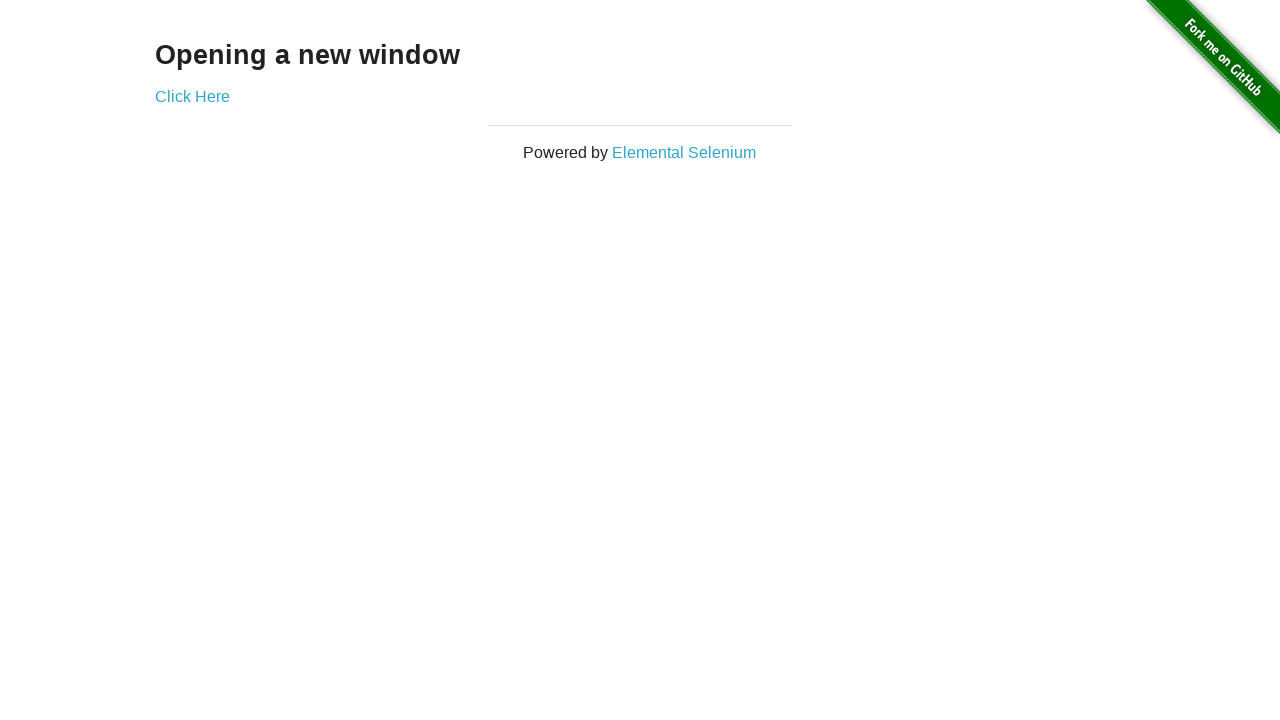

Clicked link to open new window at (192, 96) on xpath=//*[@id='content']/div/a
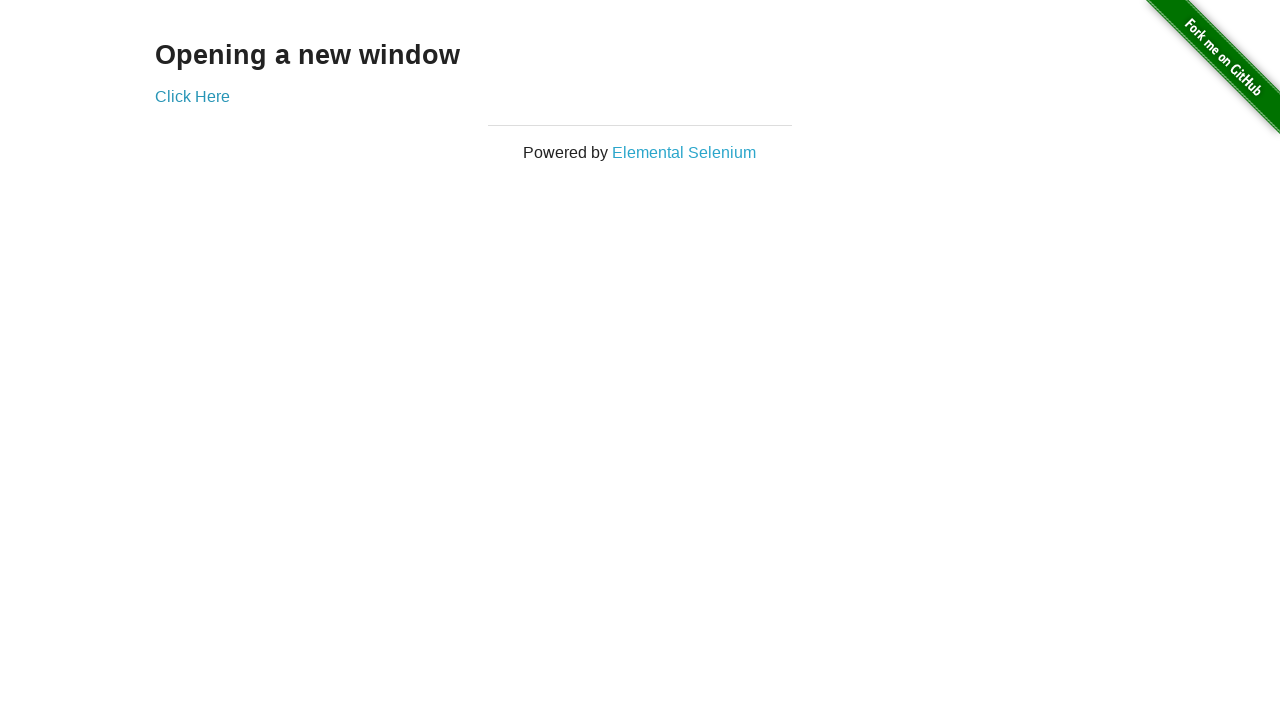

New window loaded and ready
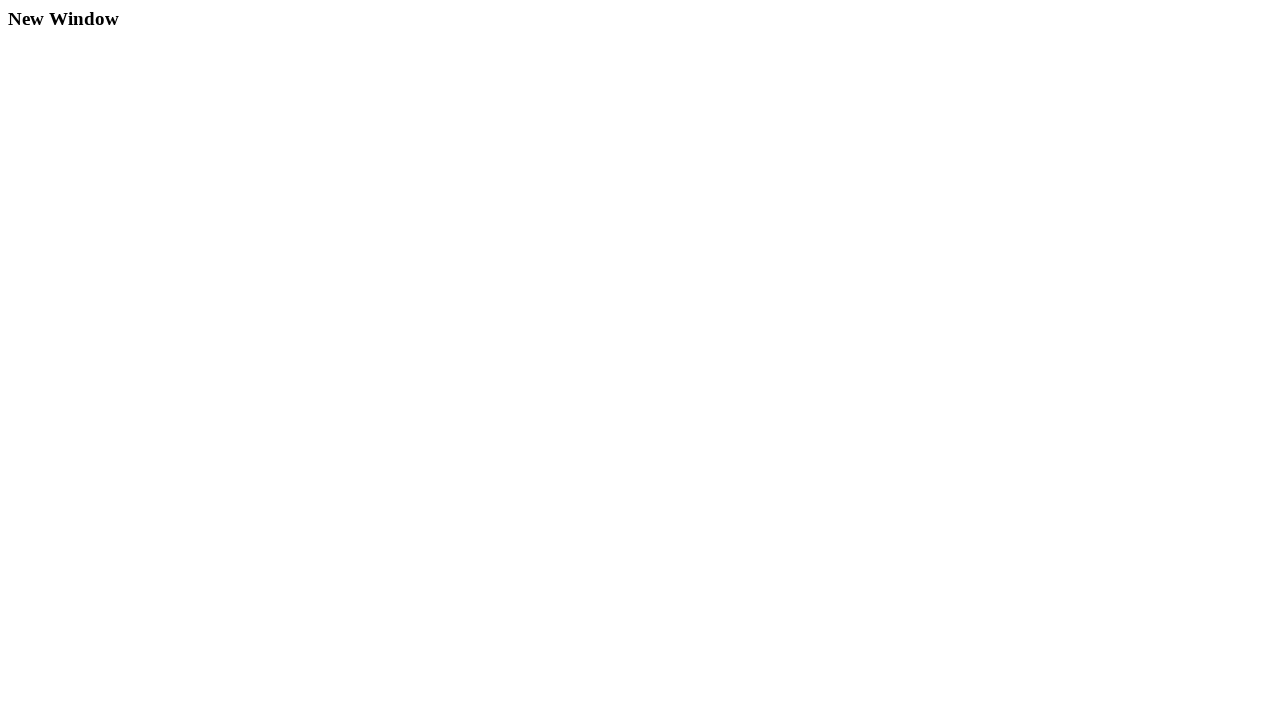

Retrieved text from new window: New Window
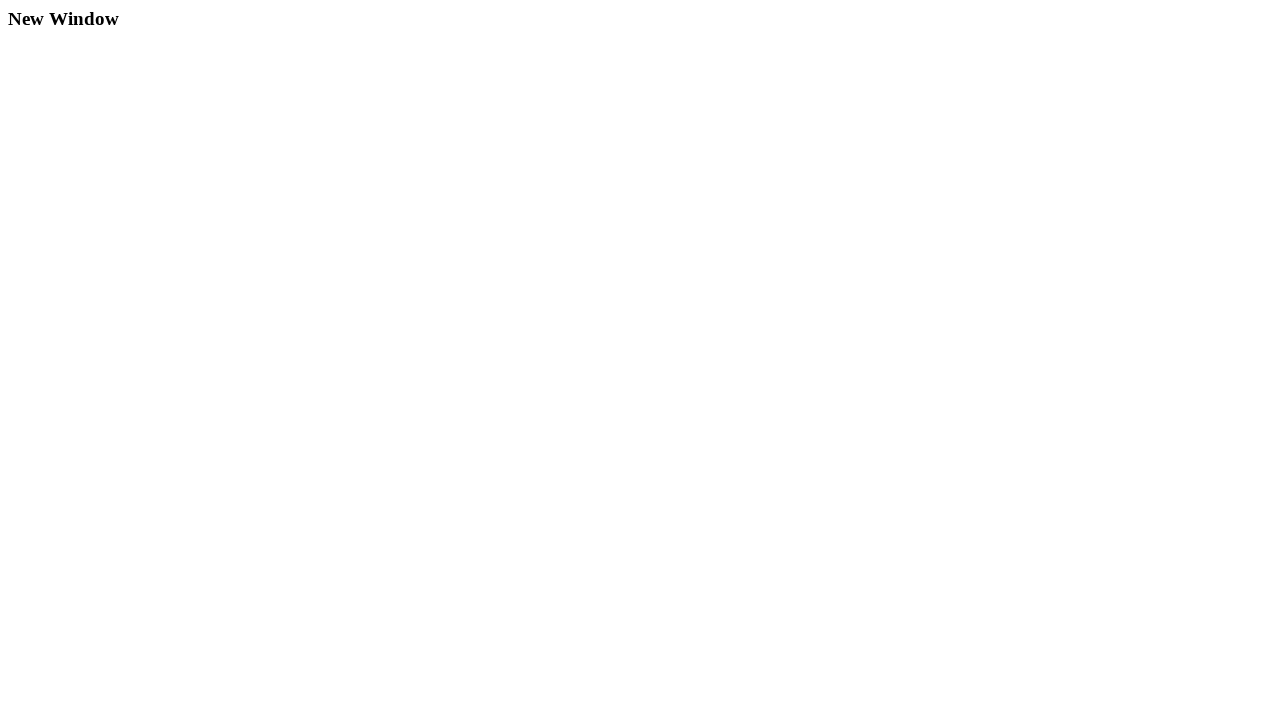

Closed new window
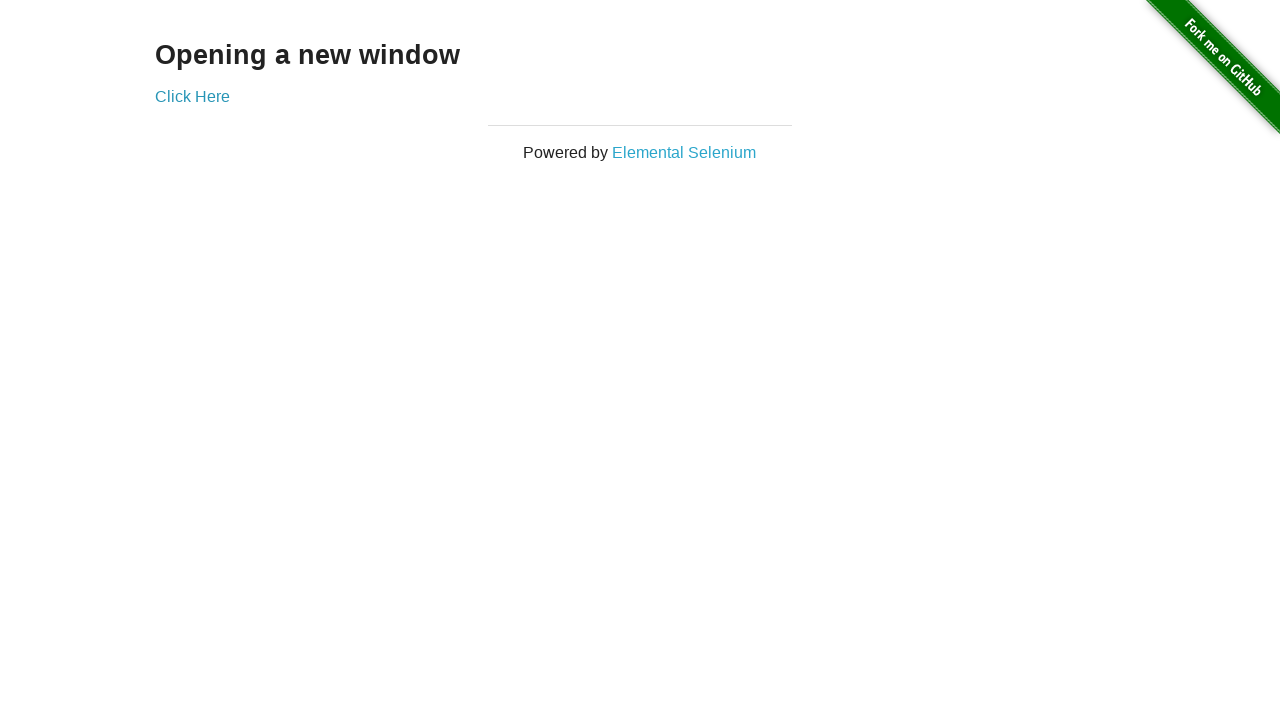

Verified original window is still active with URL: https://the-internet.herokuapp.com/windows
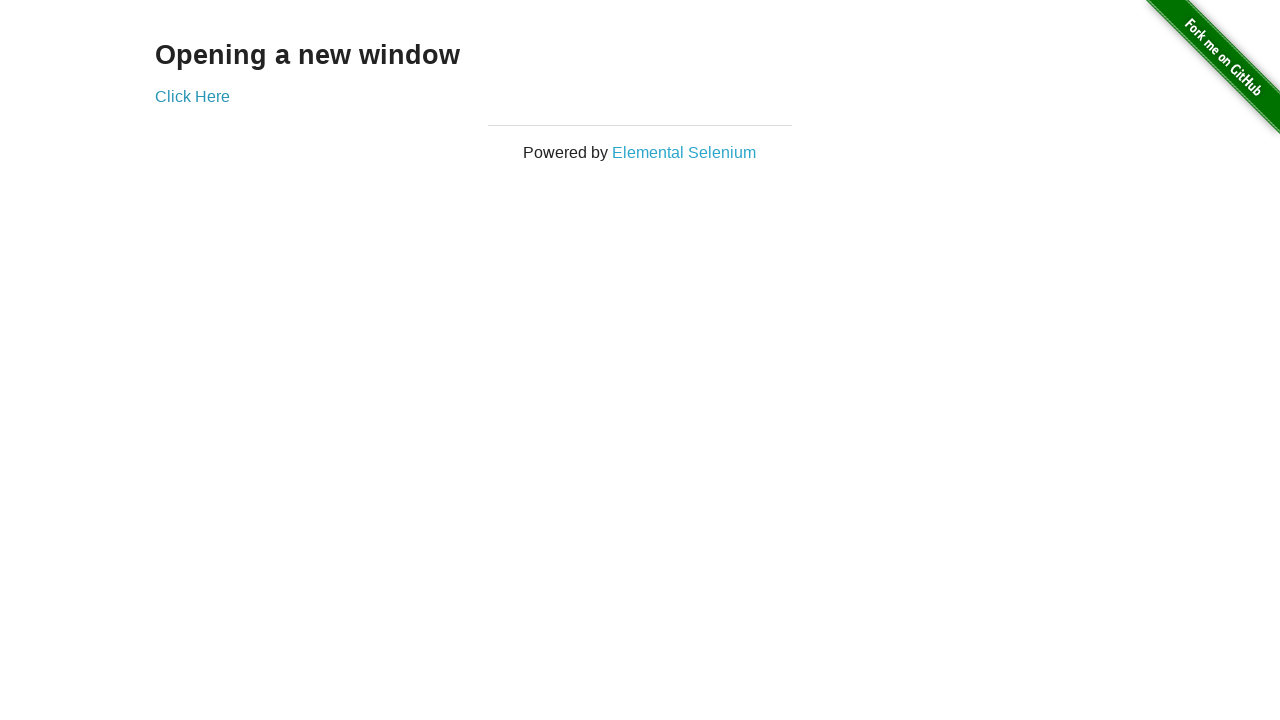

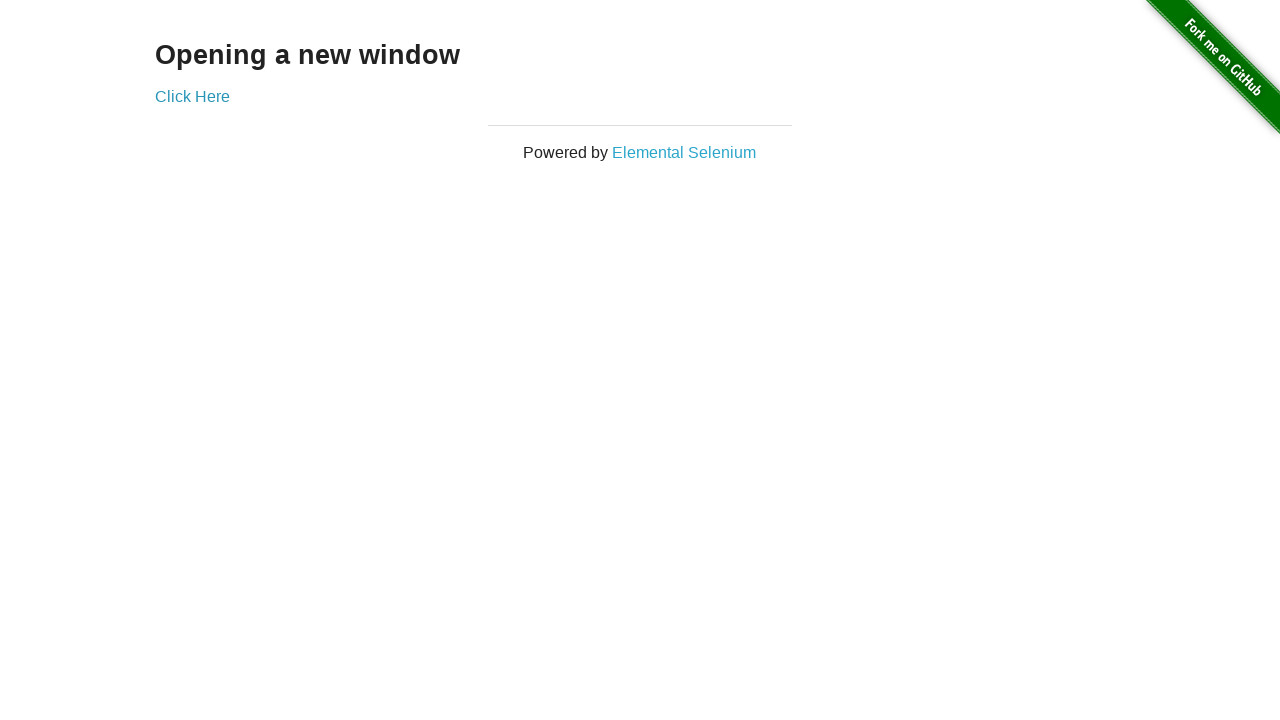